Tests triangle classification with sides 1, 2, 3 to verify it's not a valid triangle

Starting URL: https://testpages.eviltester.com/styled/apps/triangle/triangle001.html

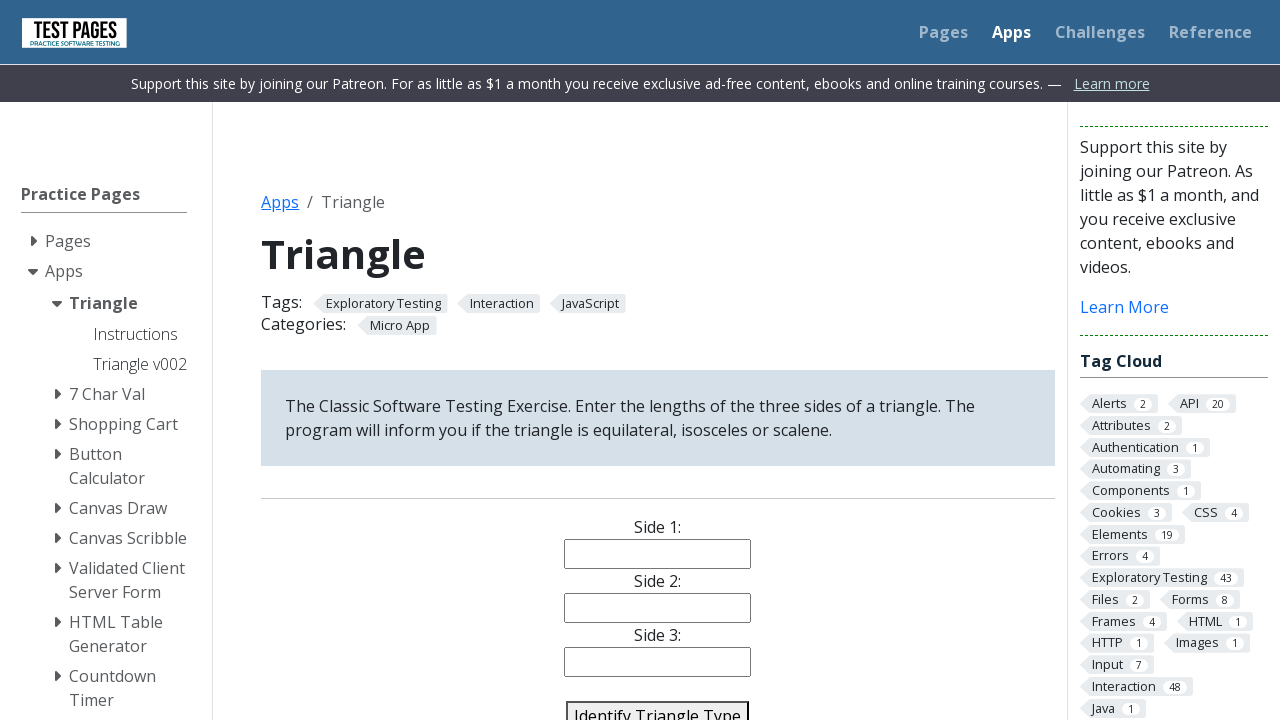

Filled side1 input with value '1' on input[name='side1']
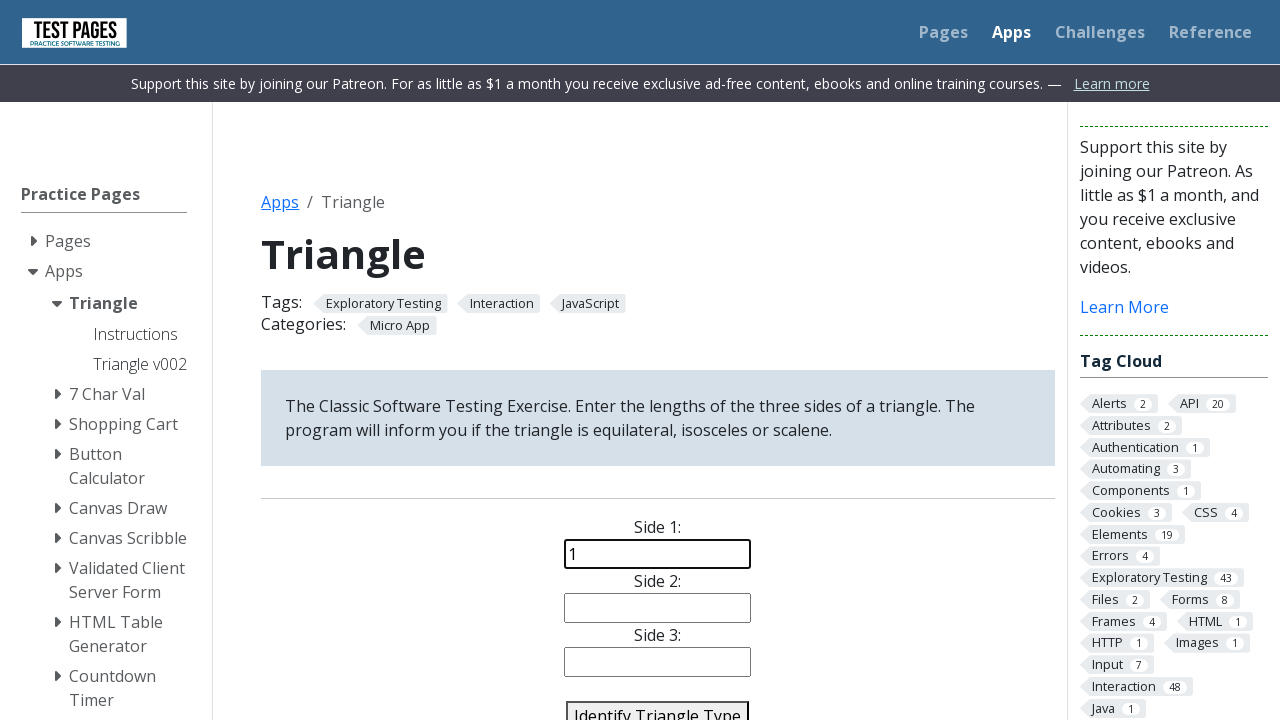

Filled side2 input with value '2' on input[name='side2']
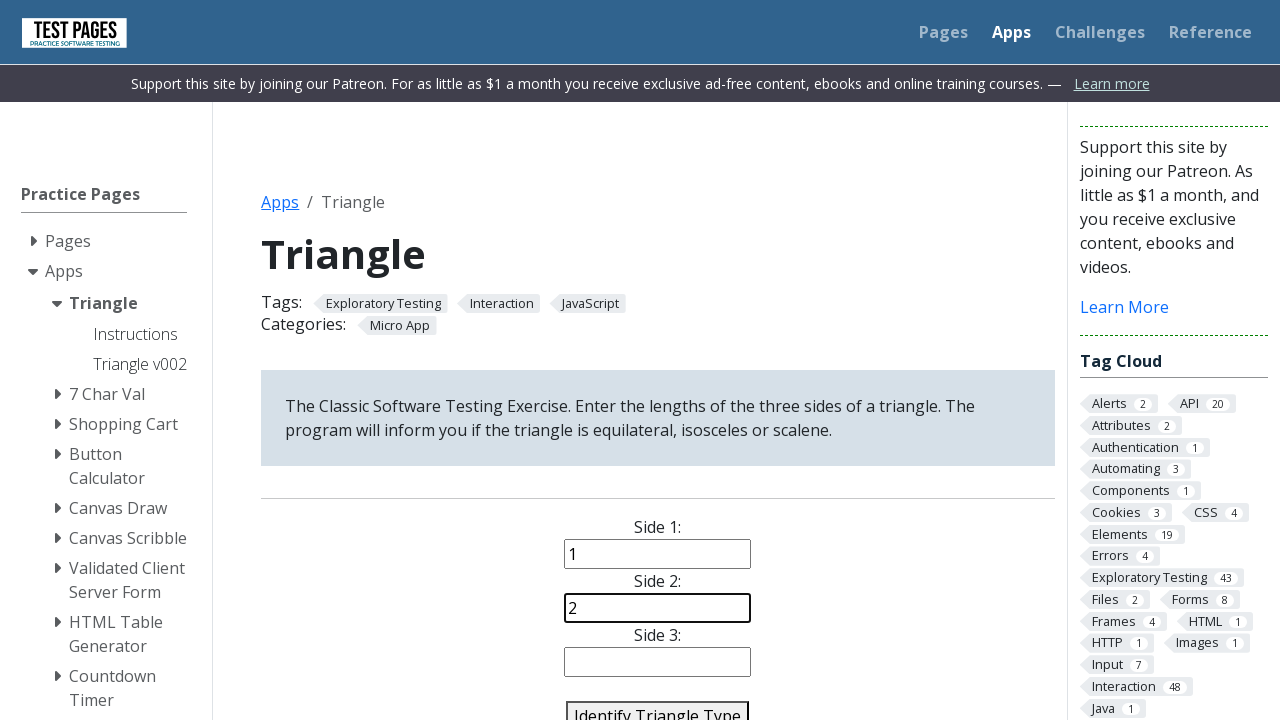

Filled side3 input with value '3' on input[name='side3']
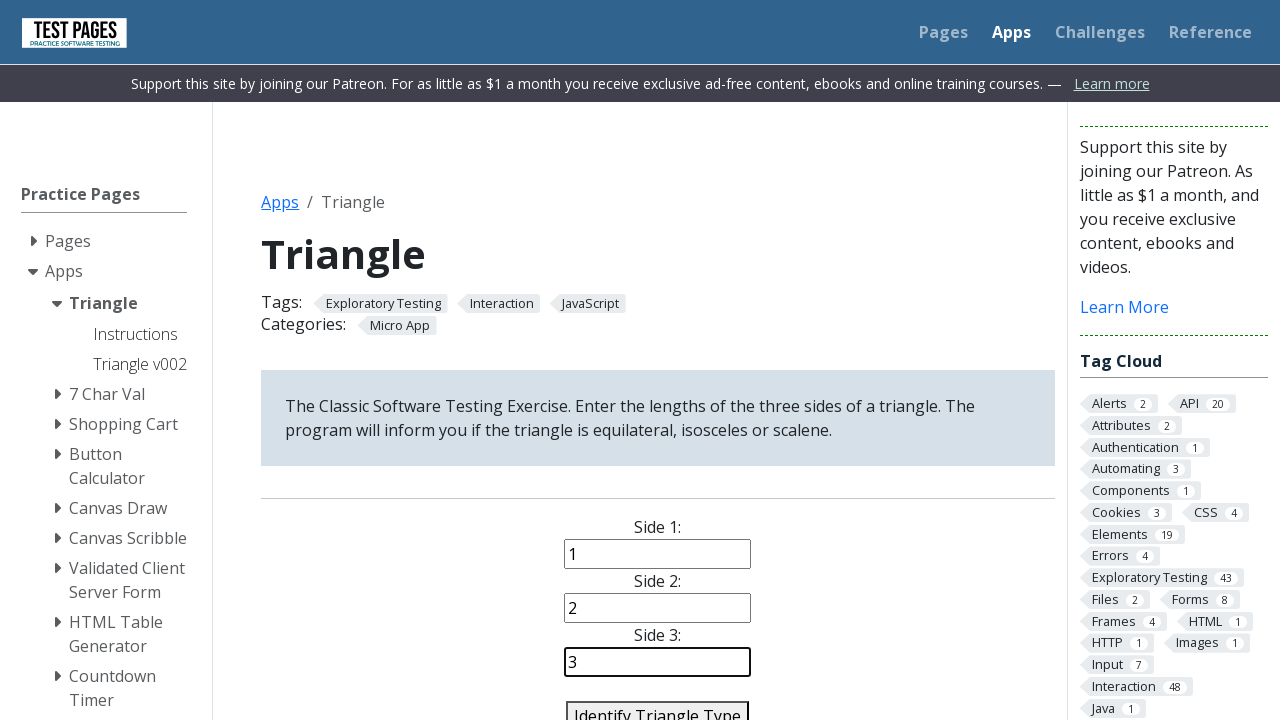

Clicked identify triangle button to classify triangle with sides 1, 2, 3 at (658, 705) on #identify-triangle-action
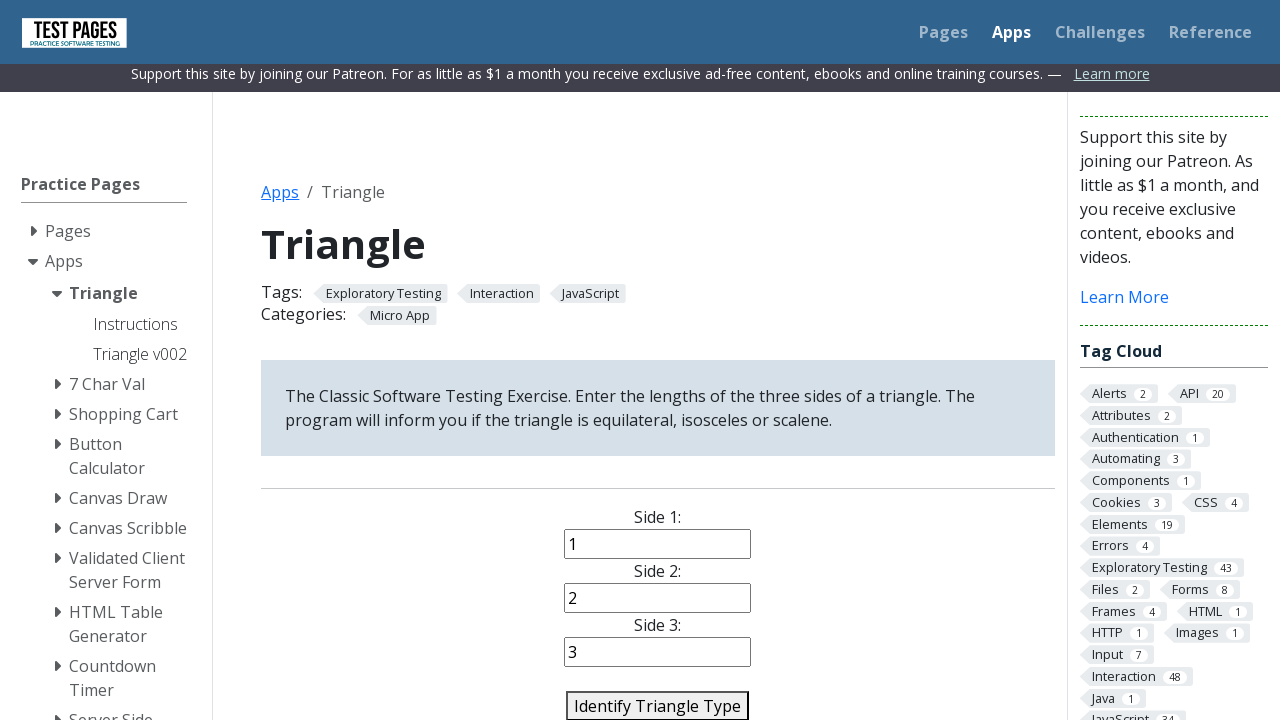

Triangle classification result appeared
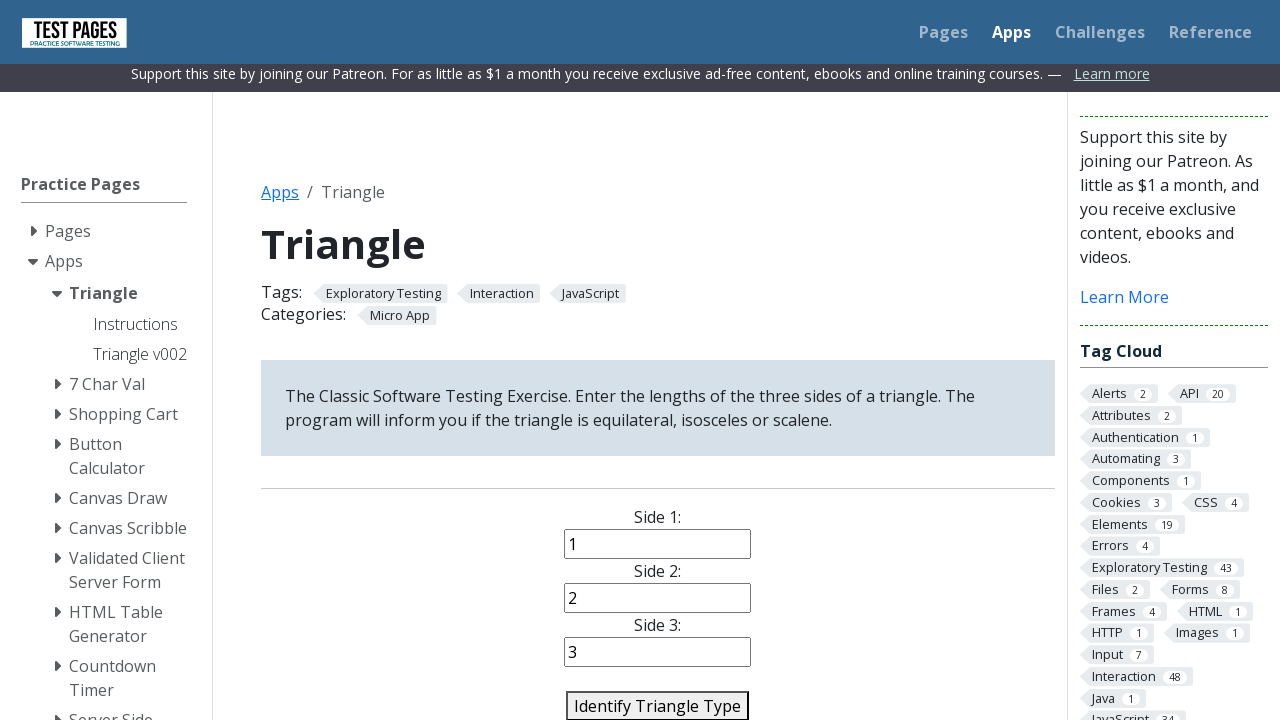

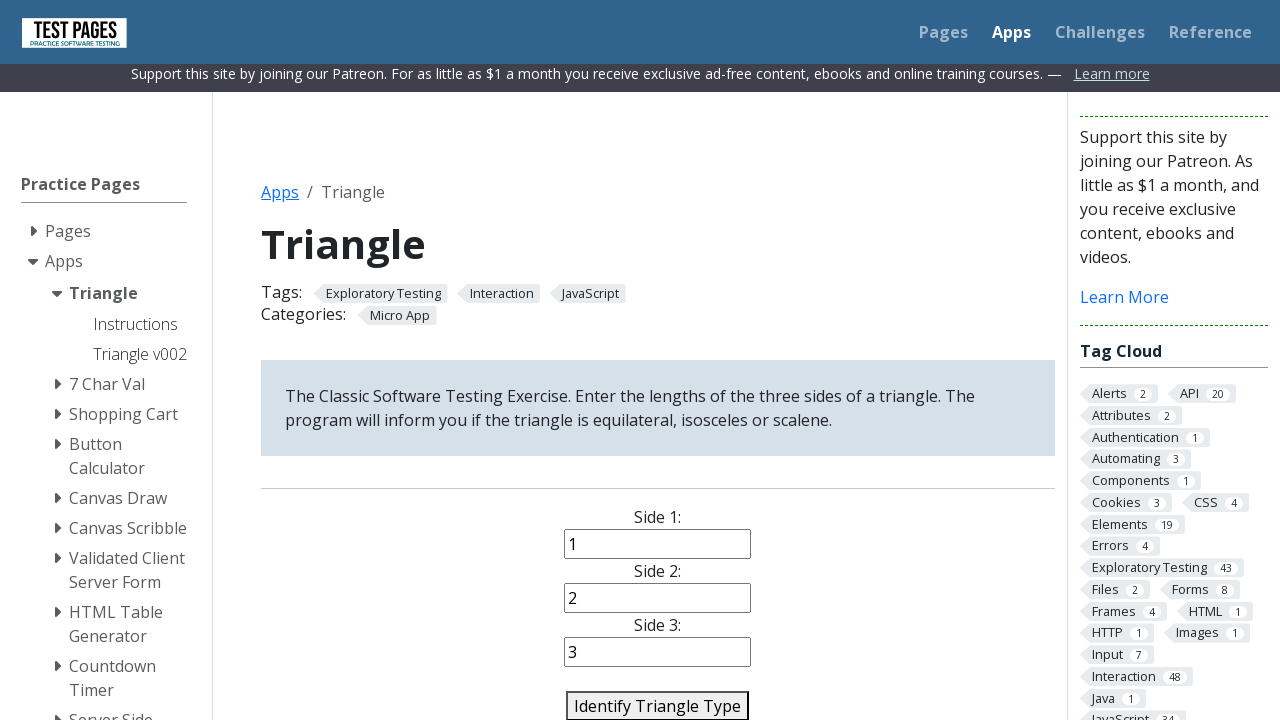